Tests clicking a button inside an iframe on the W3Schools tryit editor page by switching to the iframe and clicking the button element.

Starting URL: https://www.w3schools.com/tags/tryit.asp?filename=tryhtml_button_test

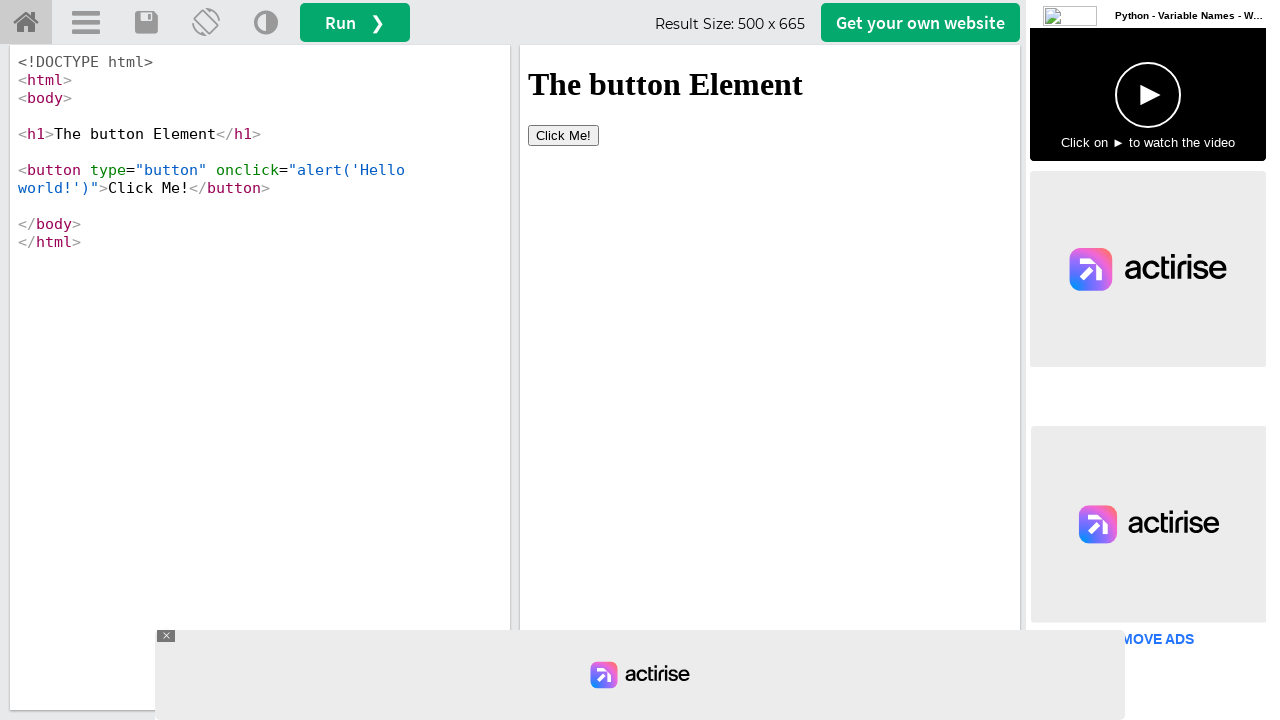

Located iframe with ID 'iframeResult'
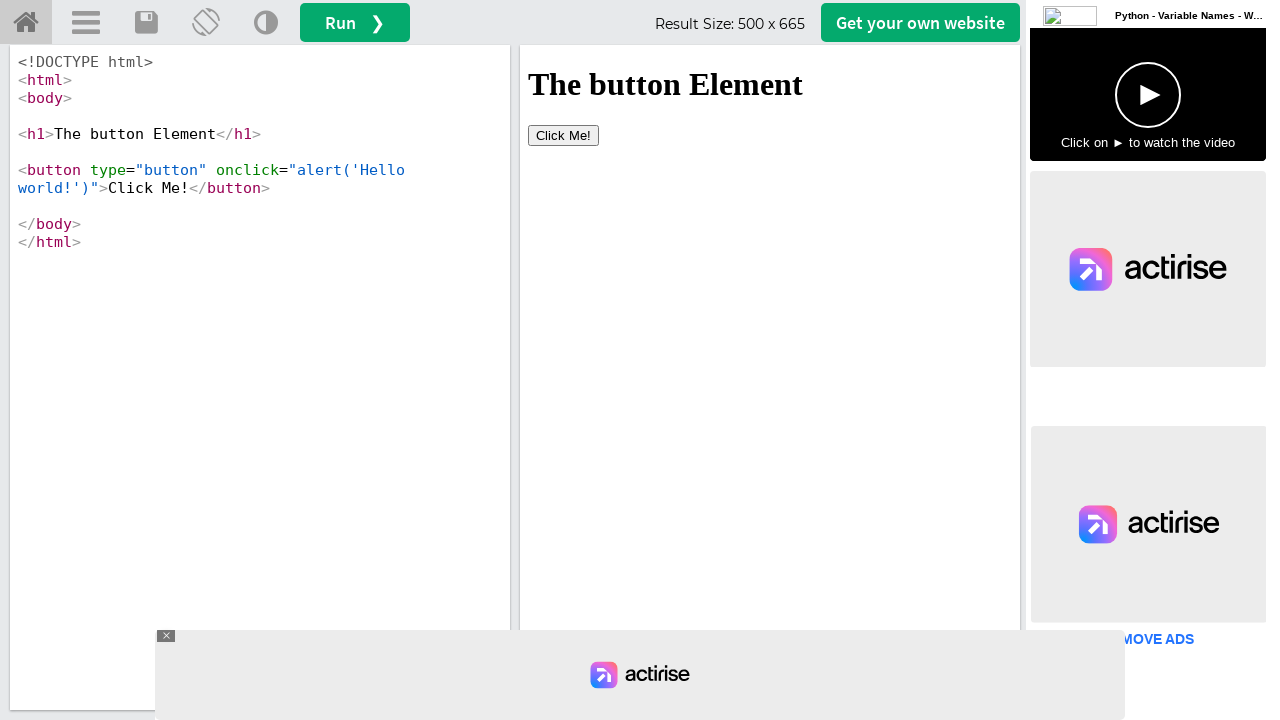

Clicked button element inside iframe at (564, 135) on #iframeResult >> internal:control=enter-frame >> button
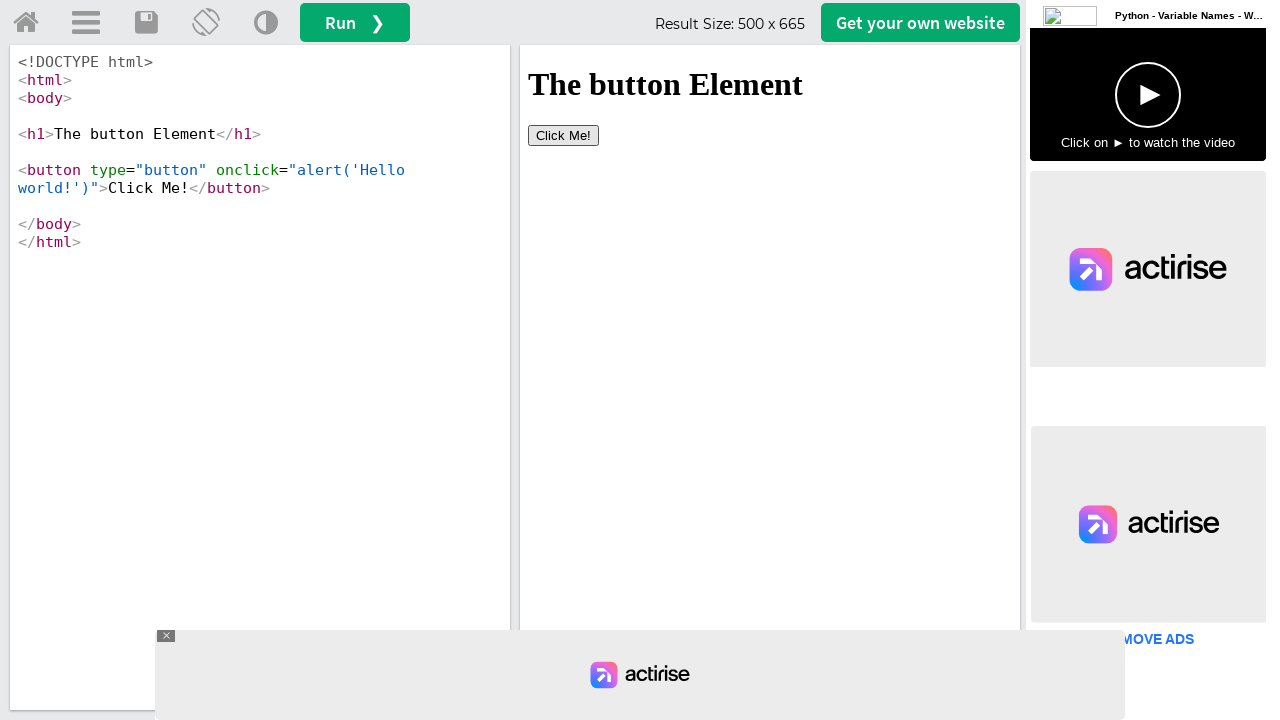

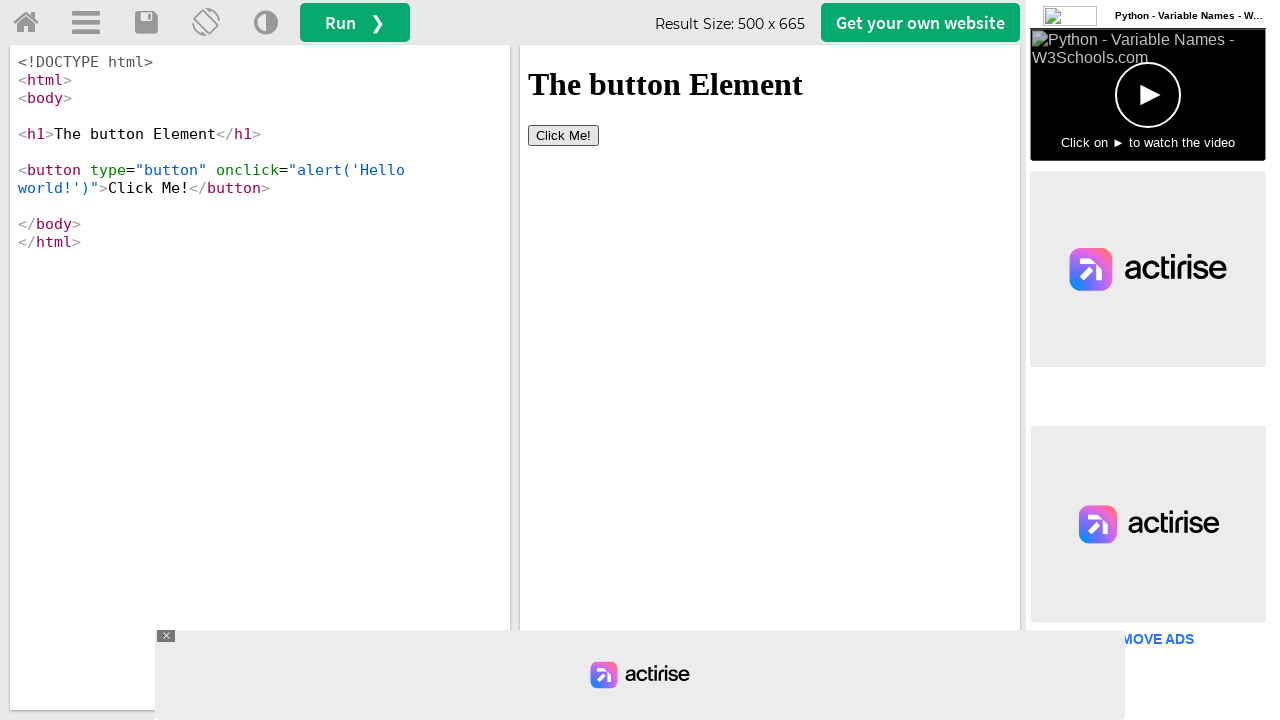